Tests that todo data persists after page reload

Starting URL: https://demo.playwright.dev/todomvc

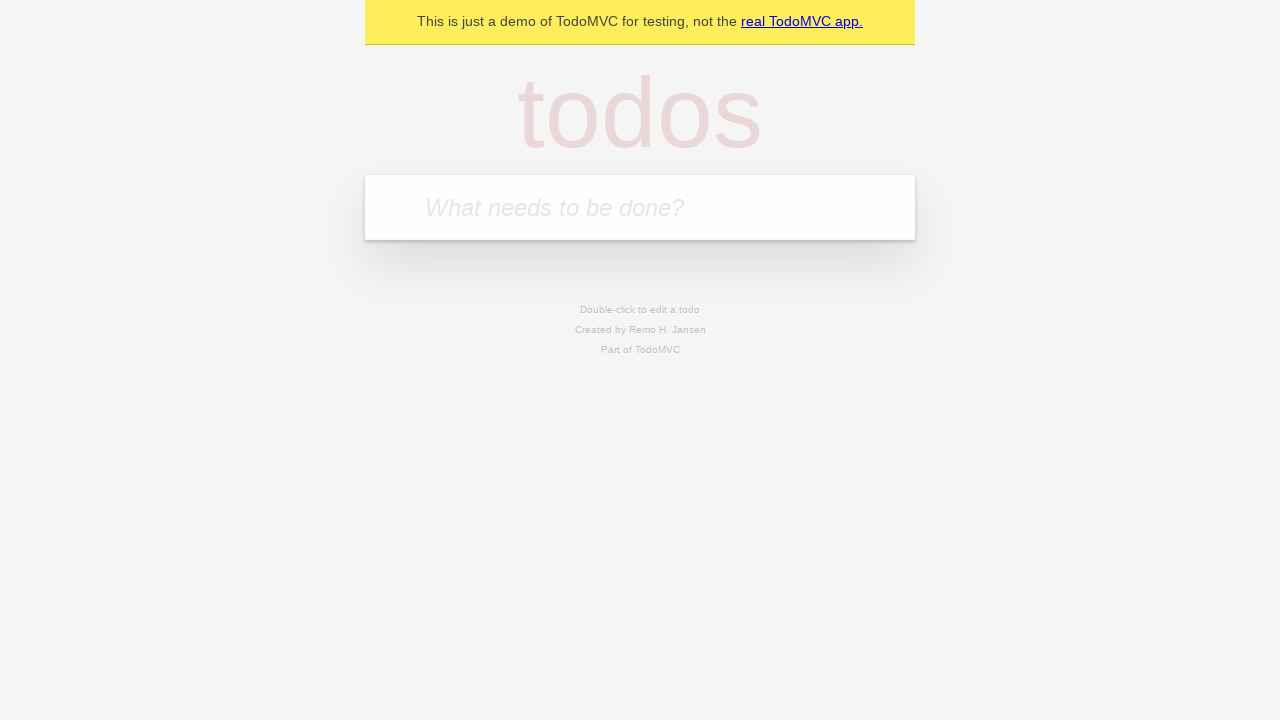

Filled todo input field with 'watch monty python' on internal:attr=[placeholder="What needs to be done?"i]
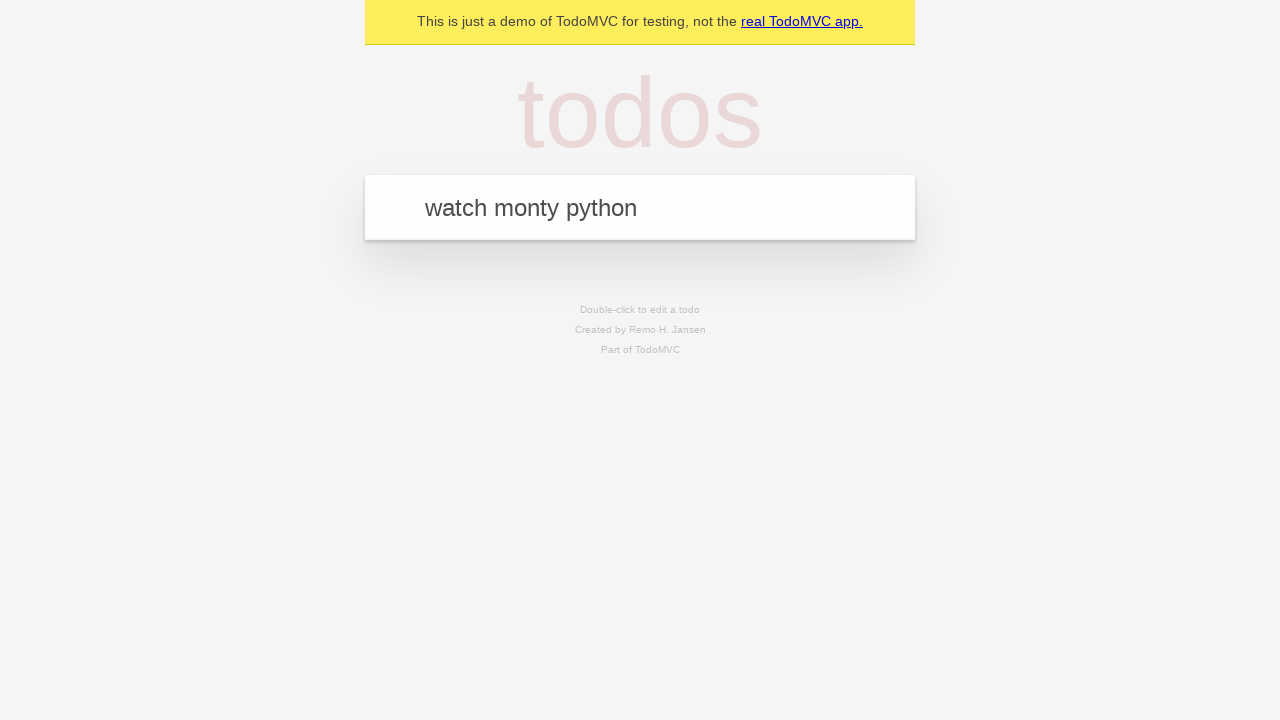

Pressed Enter to create todo 'watch monty python' on internal:attr=[placeholder="What needs to be done?"i]
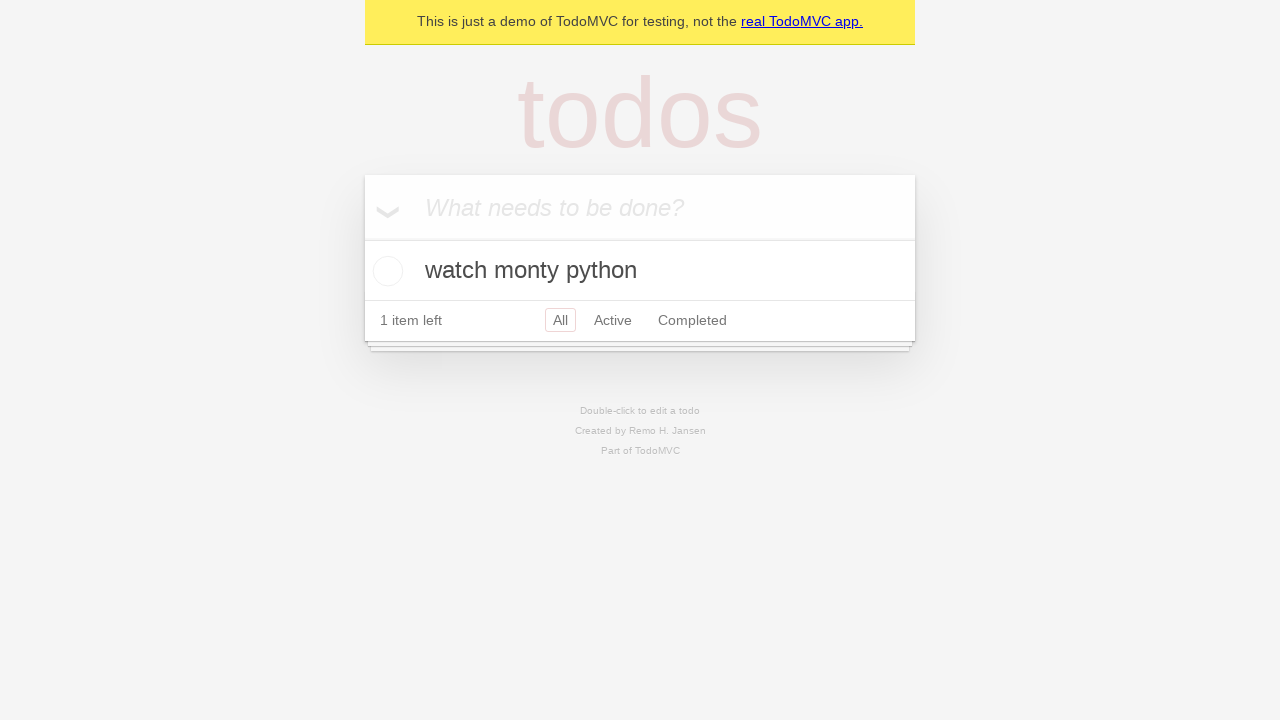

Filled todo input field with 'feed the cat' on internal:attr=[placeholder="What needs to be done?"i]
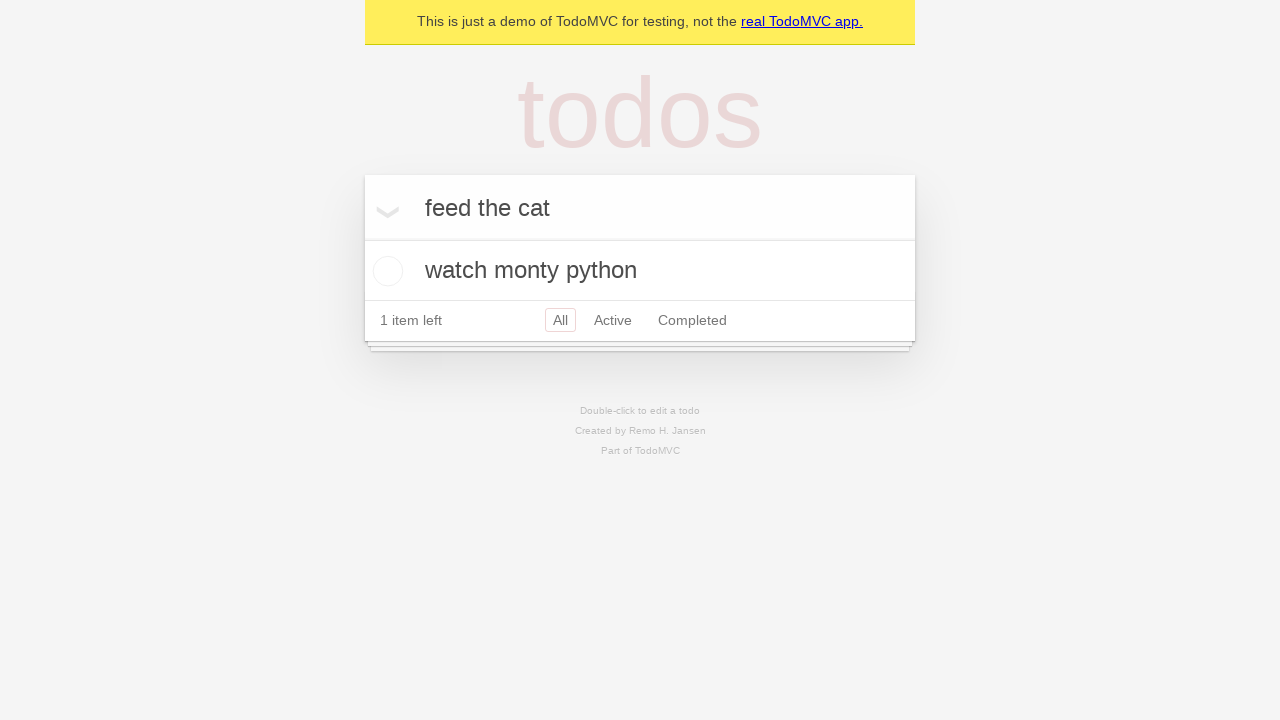

Pressed Enter to create todo 'feed the cat' on internal:attr=[placeholder="What needs to be done?"i]
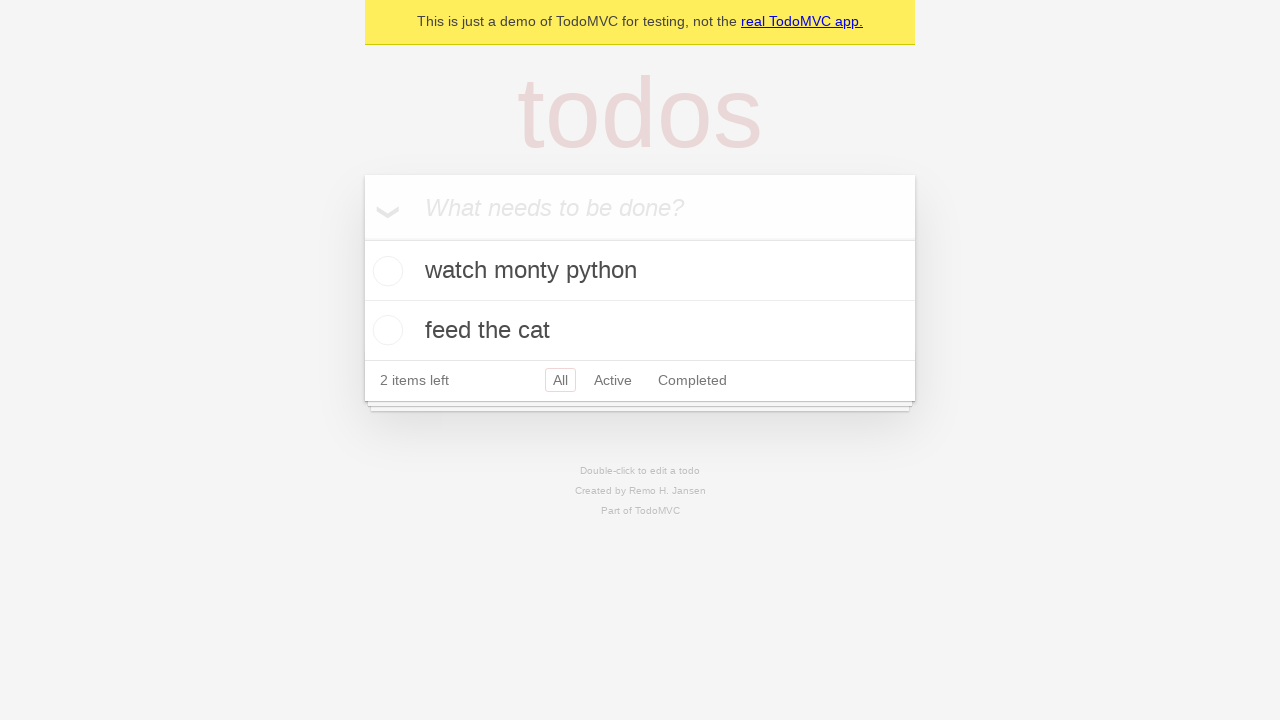

Located all todo items on the page
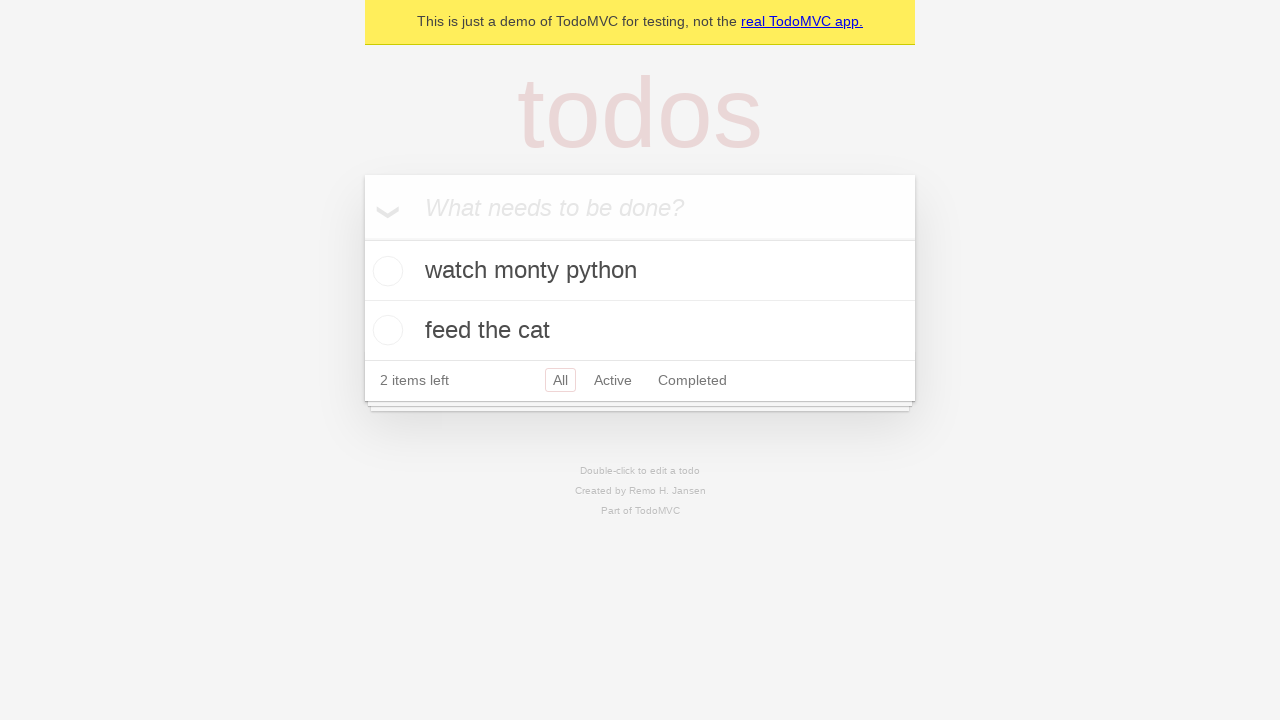

Located checkbox for first todo item
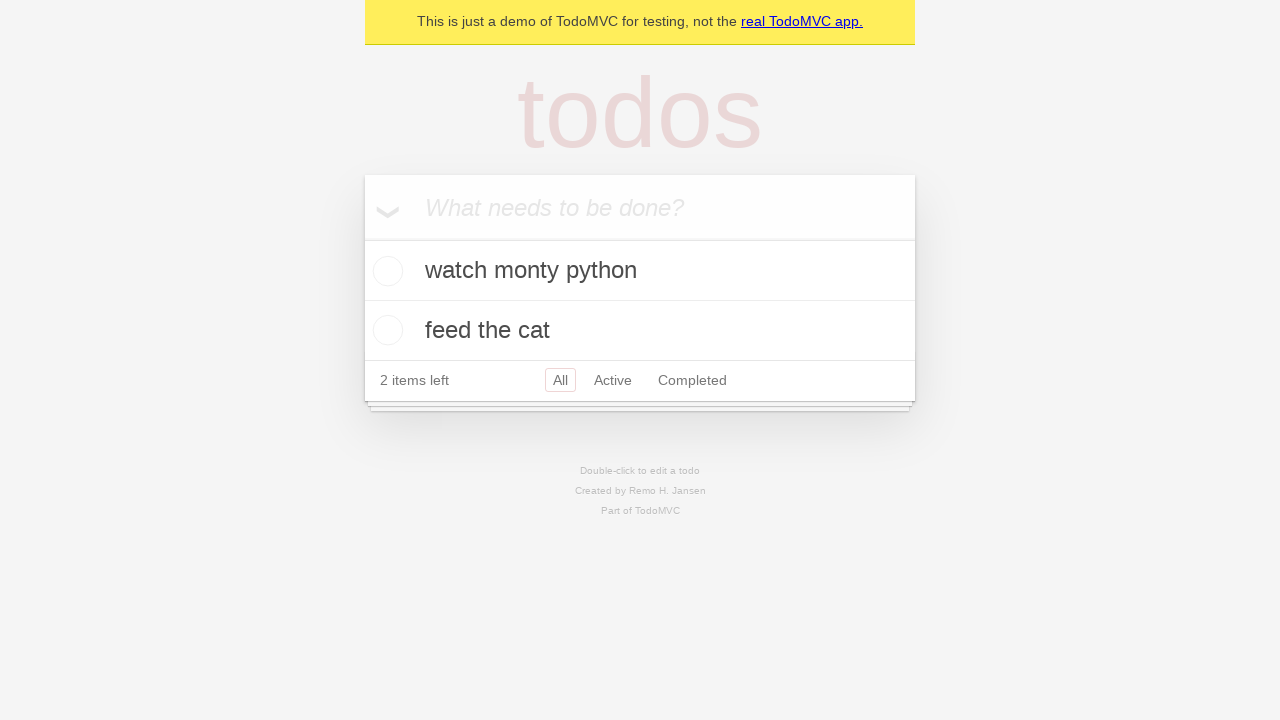

Checked the first todo item at (385, 271) on internal:testid=[data-testid="todo-item"s] >> nth=0 >> internal:role=checkbox
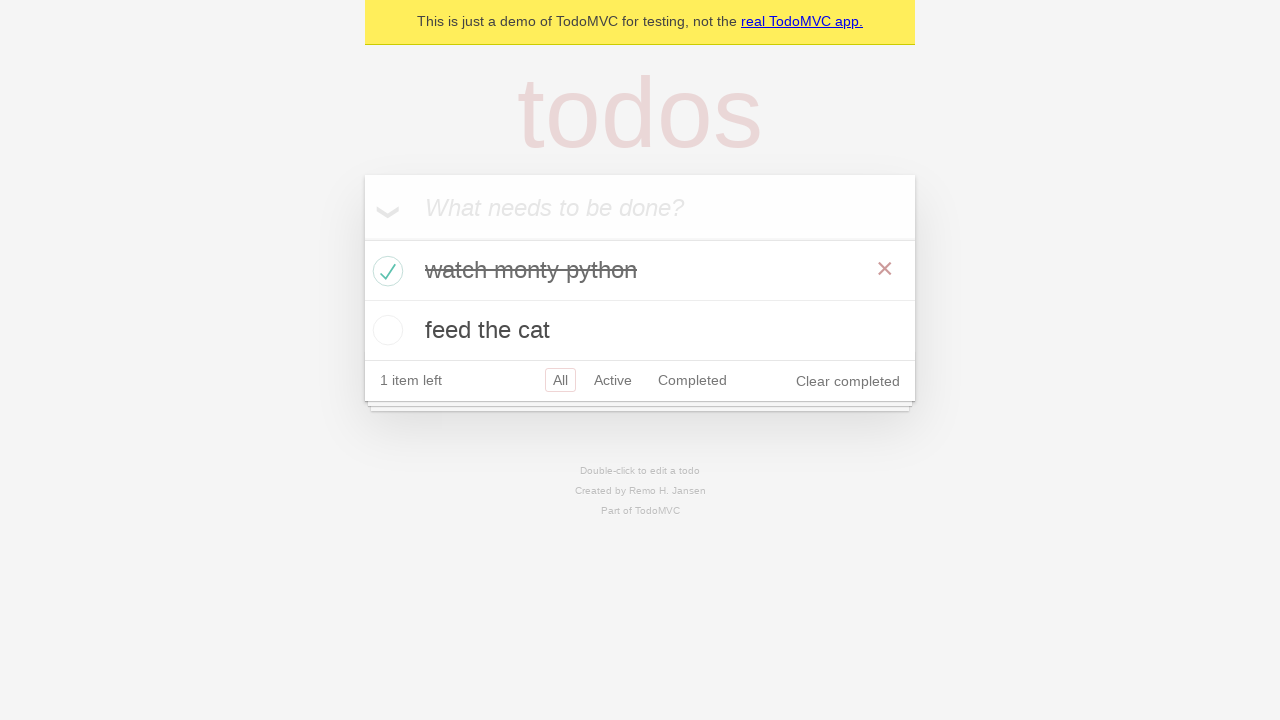

Reloaded the page to test data persistence
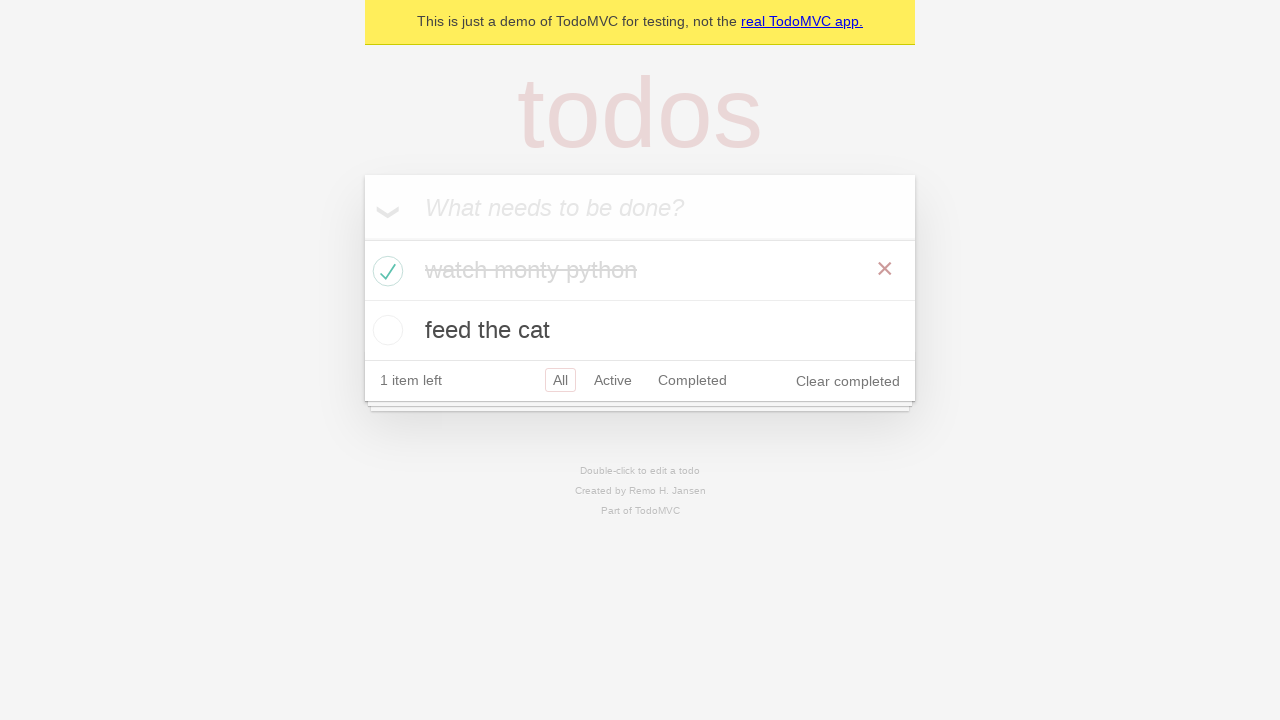

Todo items loaded after page reload
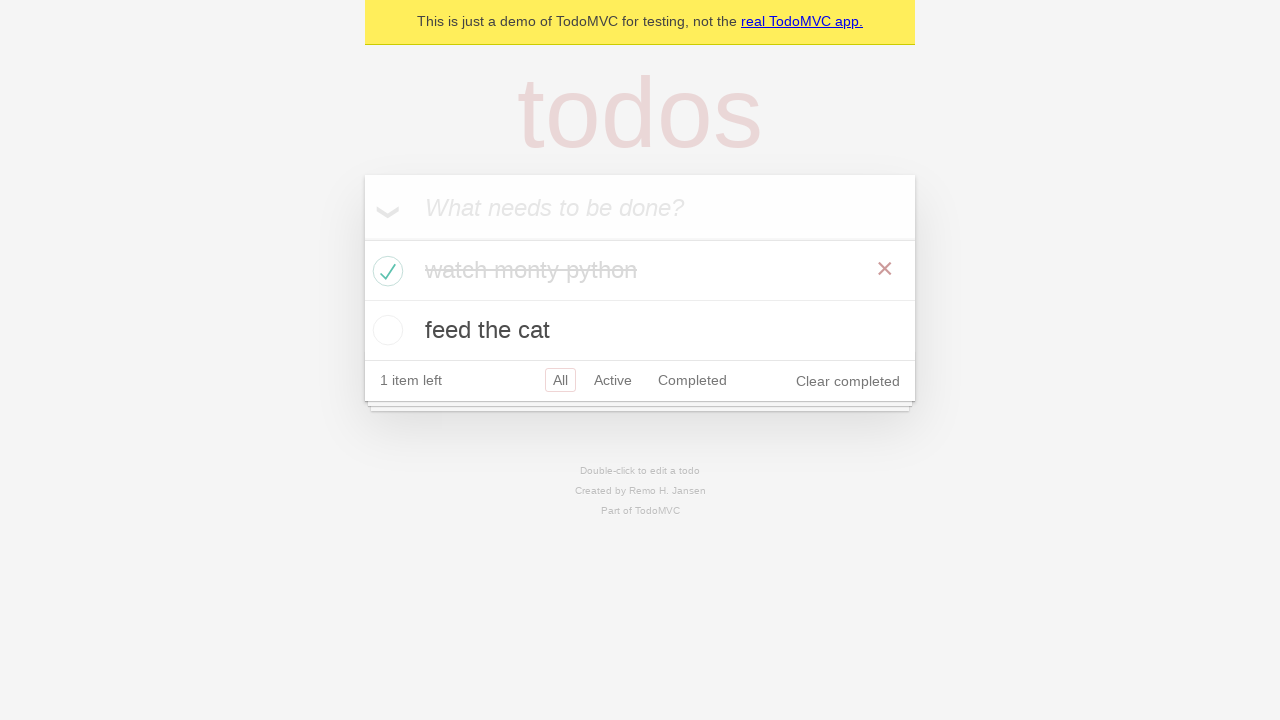

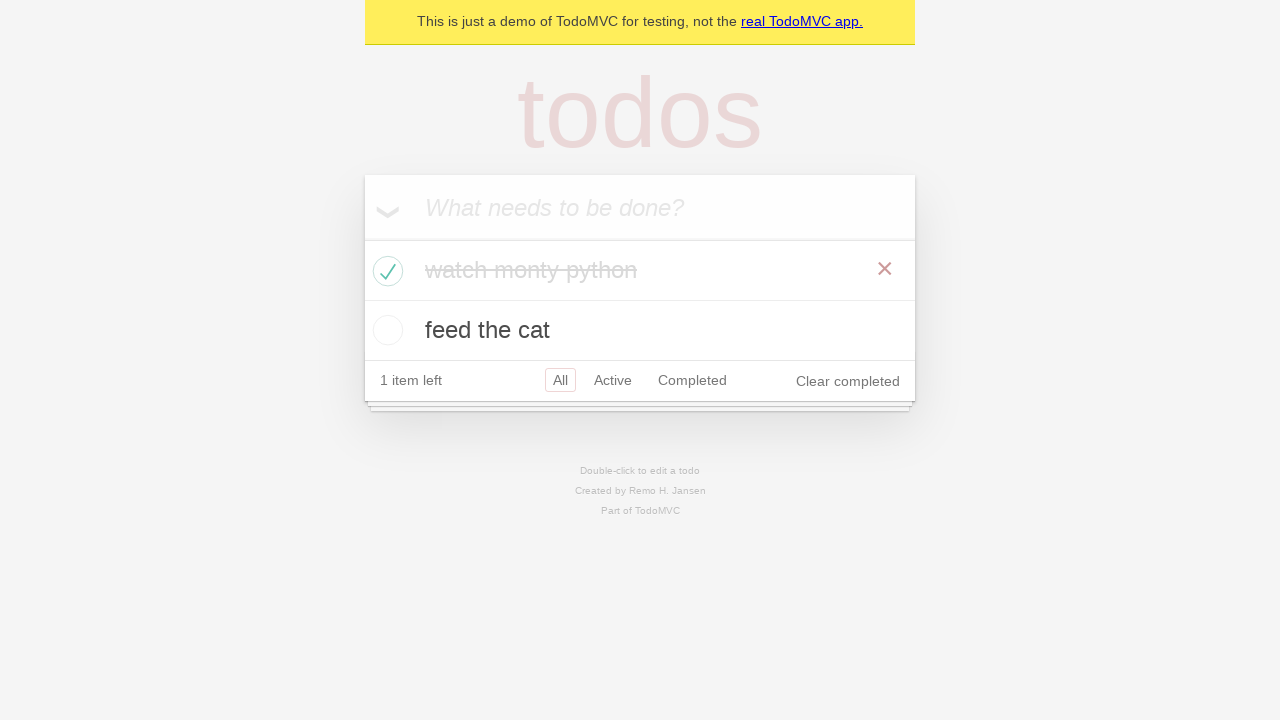